Tests sorting the Due column in descending order by clicking the column header twice and verifying the values are sorted from highest to lowest

Starting URL: http://the-internet.herokuapp.com/tables

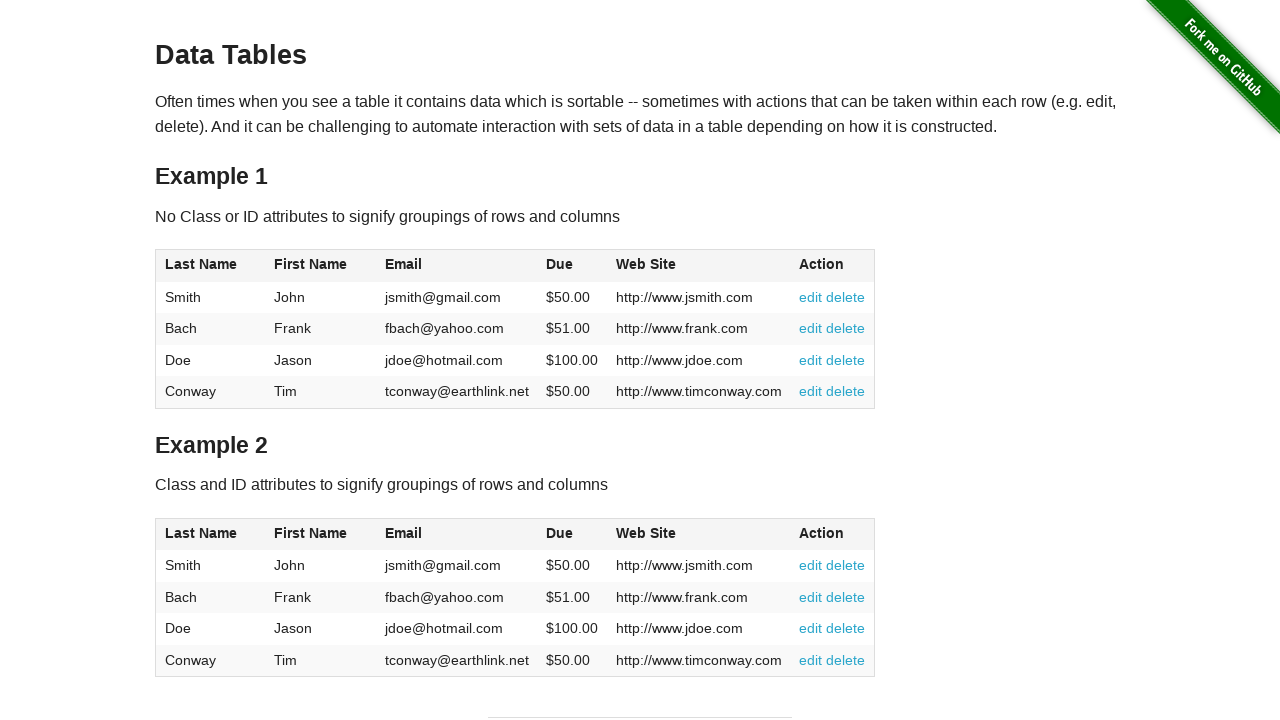

Clicked Due column header (first click) at (572, 266) on #table1 thead tr th:nth-of-type(4)
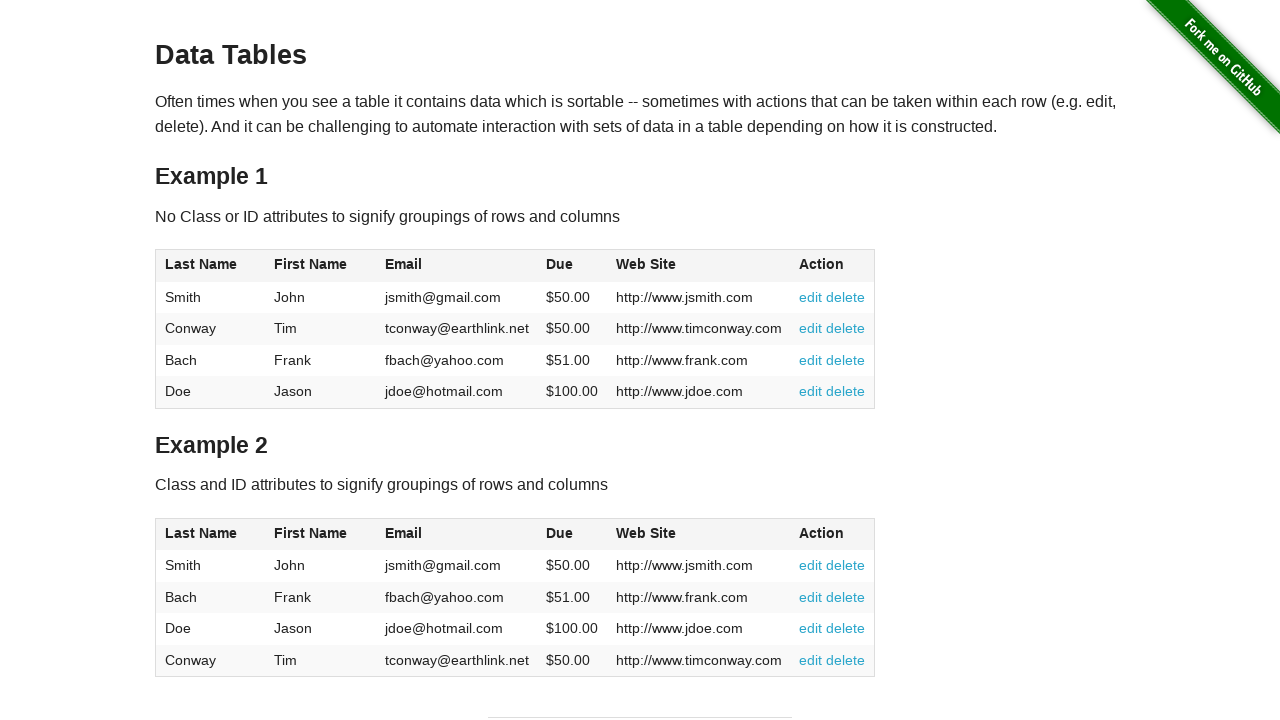

Clicked Due column header (second click to sort descending) at (572, 266) on #table1 thead tr th:nth-of-type(4)
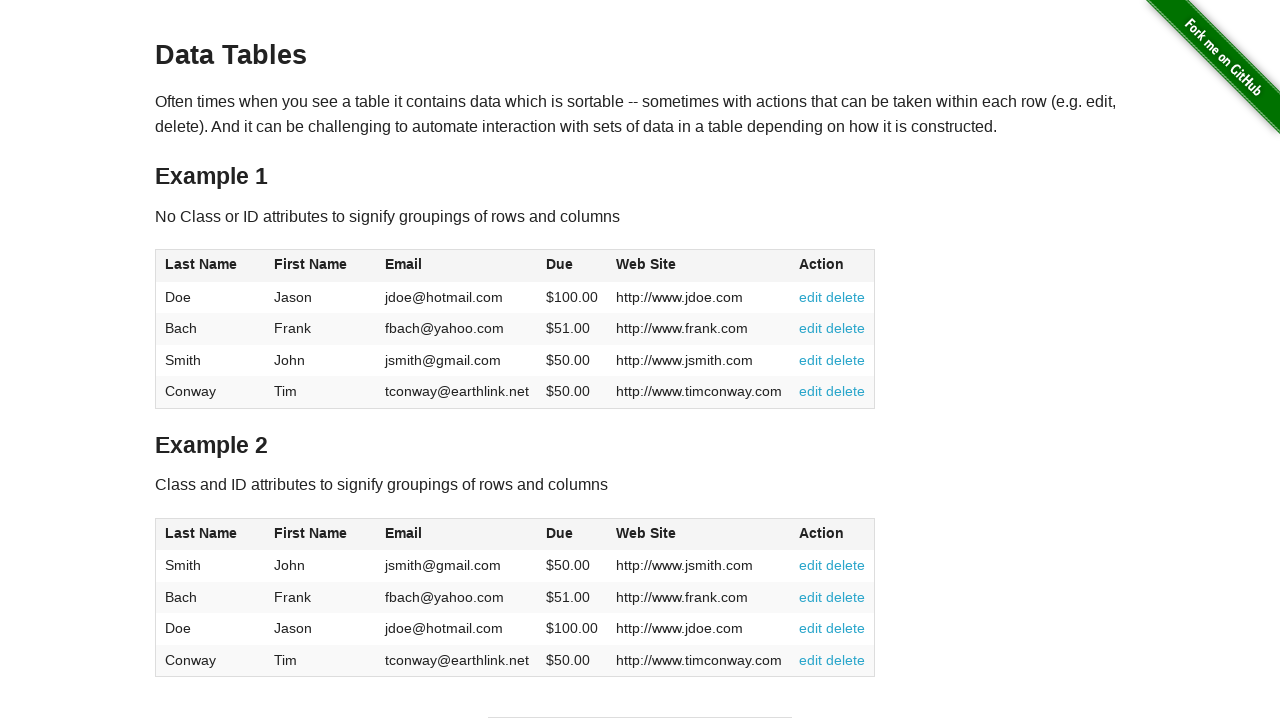

Table data loaded and Due column is sorted in descending order
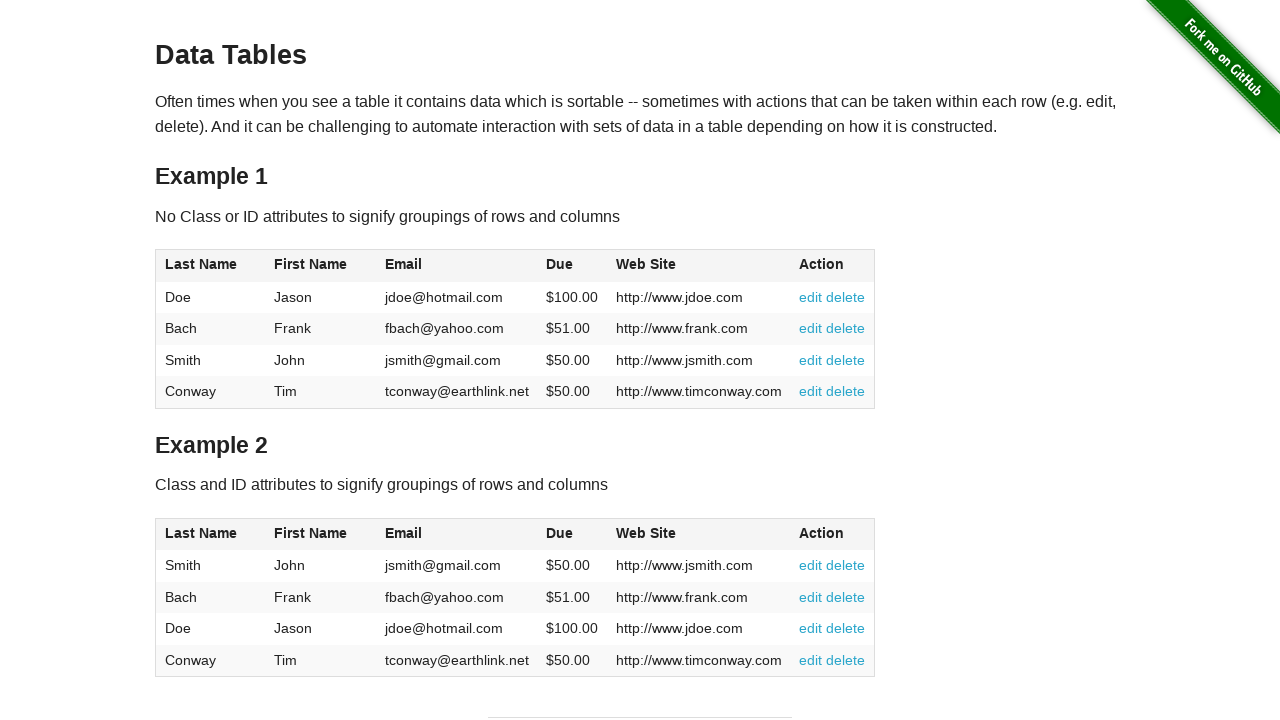

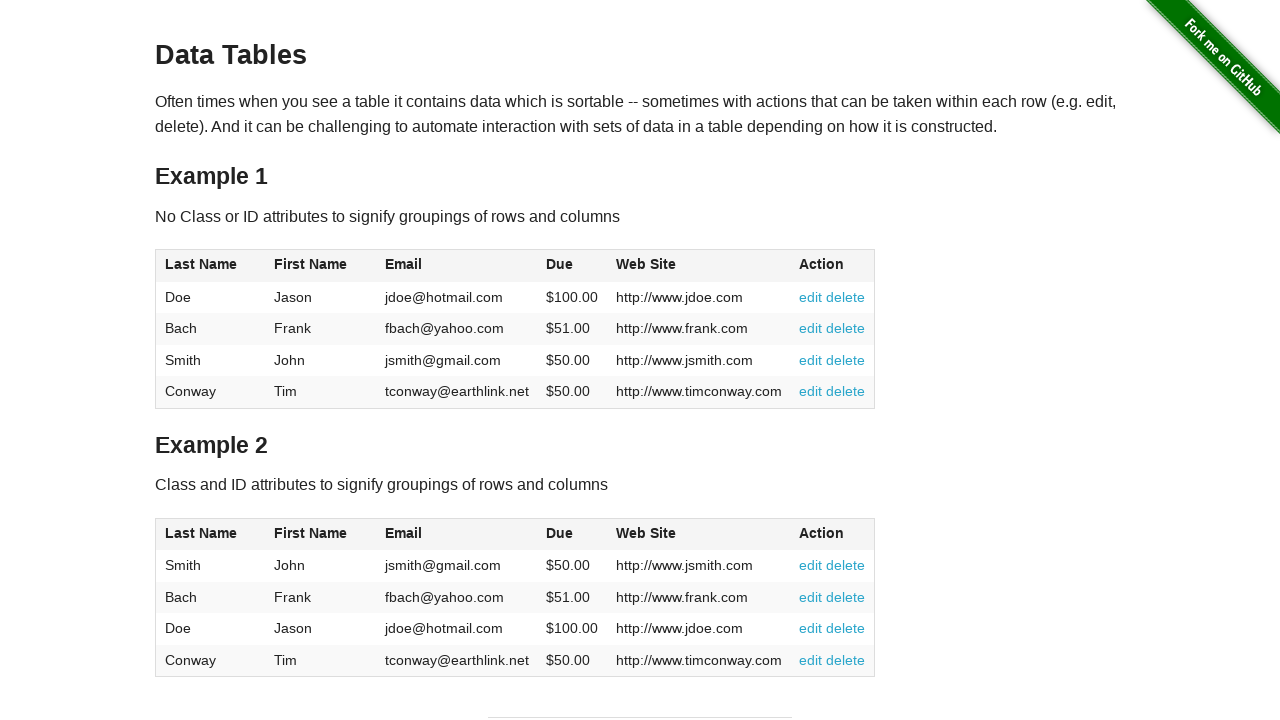